Tests drag and drop functionality by dragging an element from the draggable box to the droppable target area using mouse hover and click actions.

Starting URL: https://jqueryui.com/resources/demos/droppable/default.html

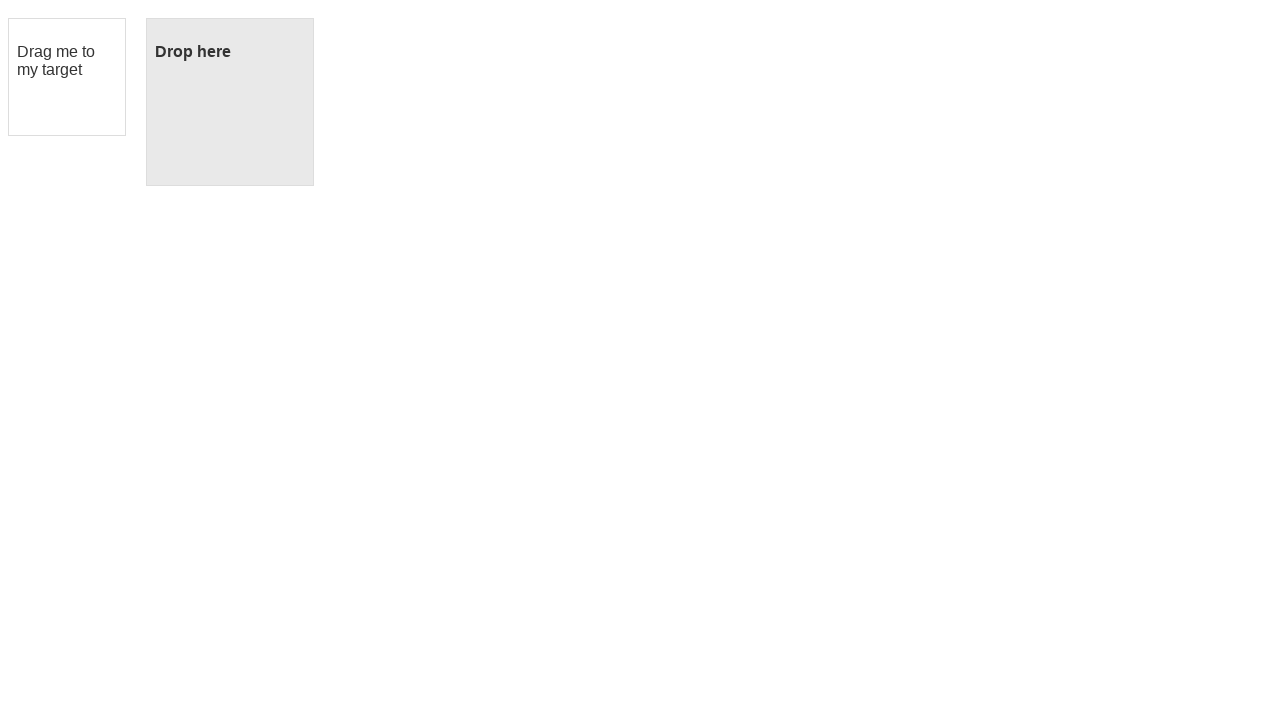

Hovered over draggable element at (67, 77) on #draggable
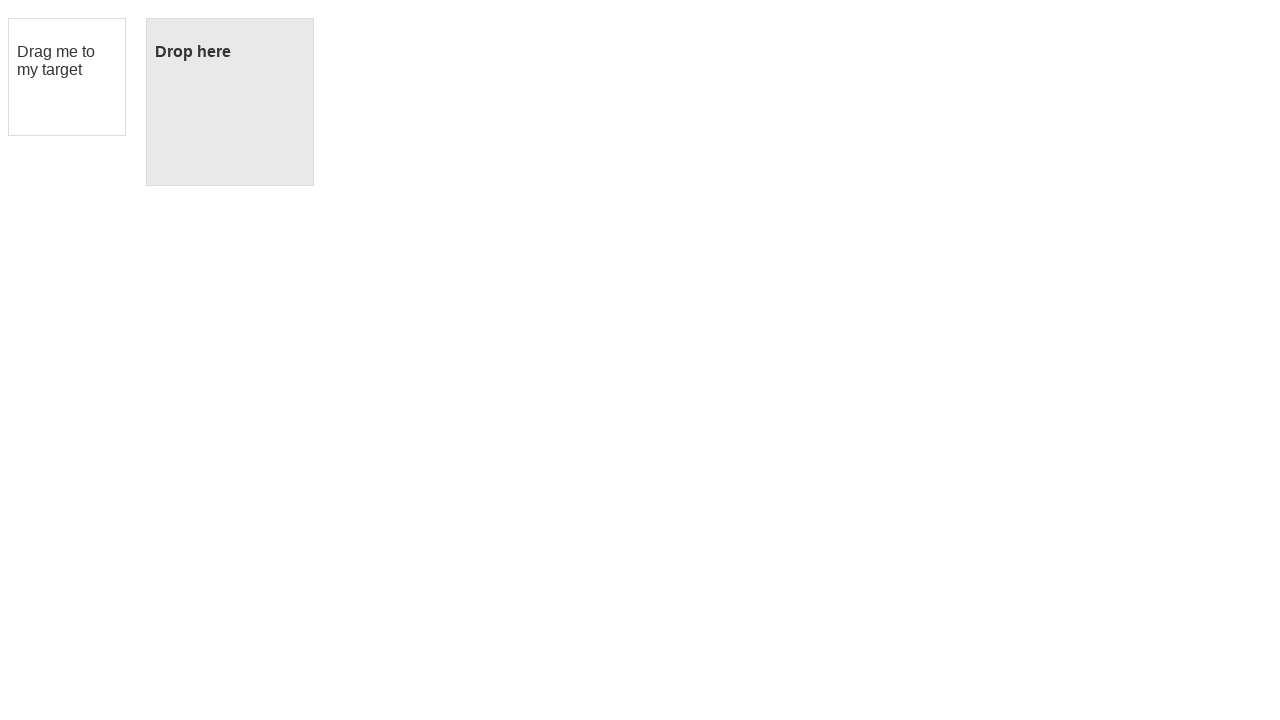

Pressed mouse button down on draggable element at (67, 77)
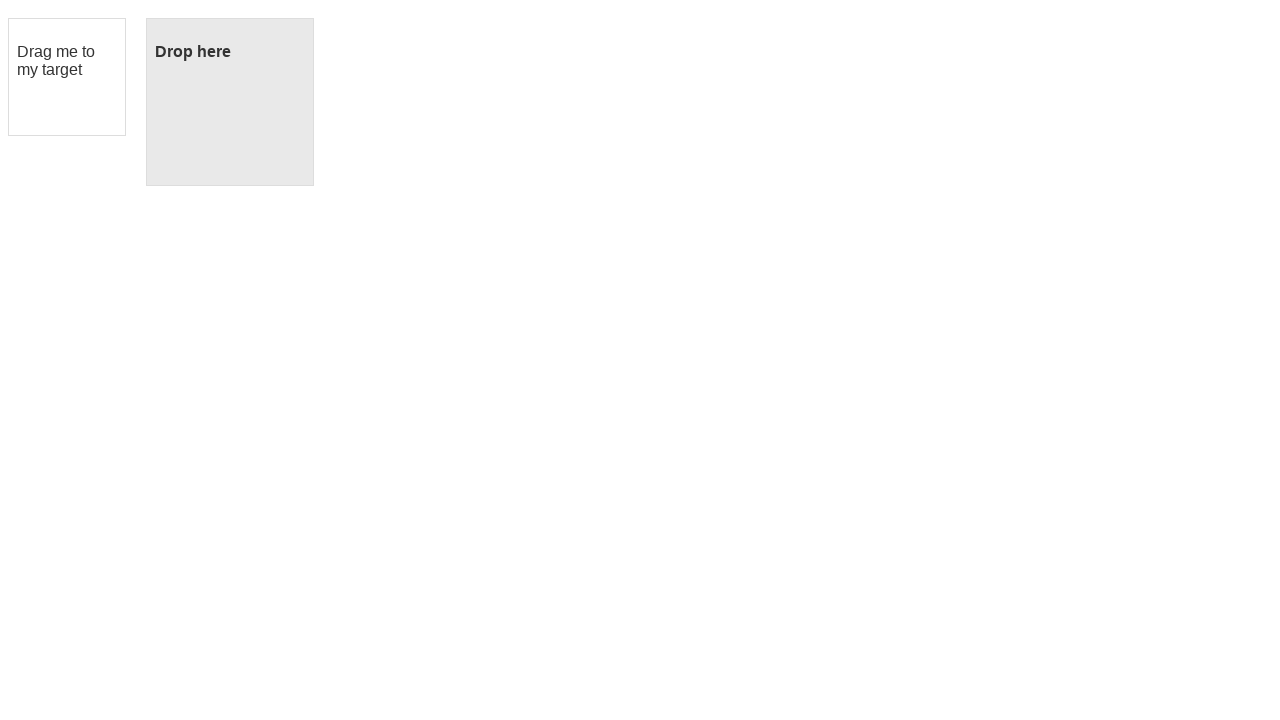

Hovered over droppable target area at (230, 102) on #droppable
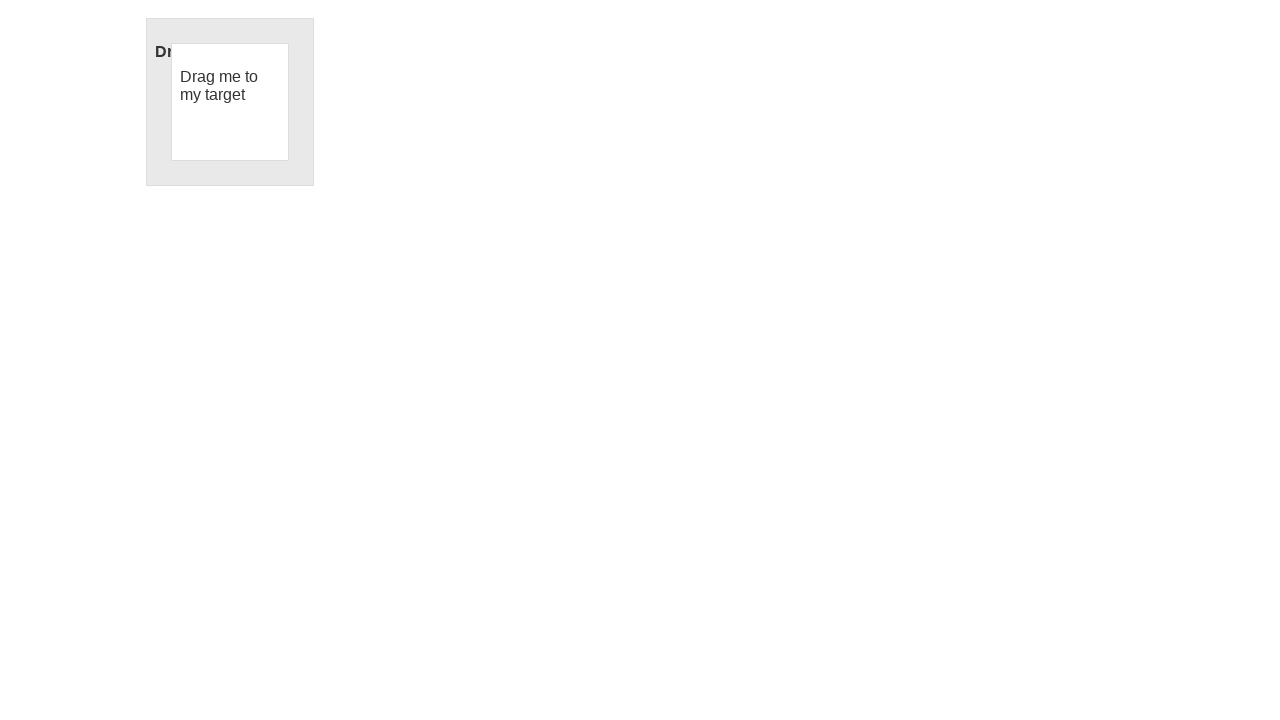

Released mouse button to complete drag and drop at (230, 102)
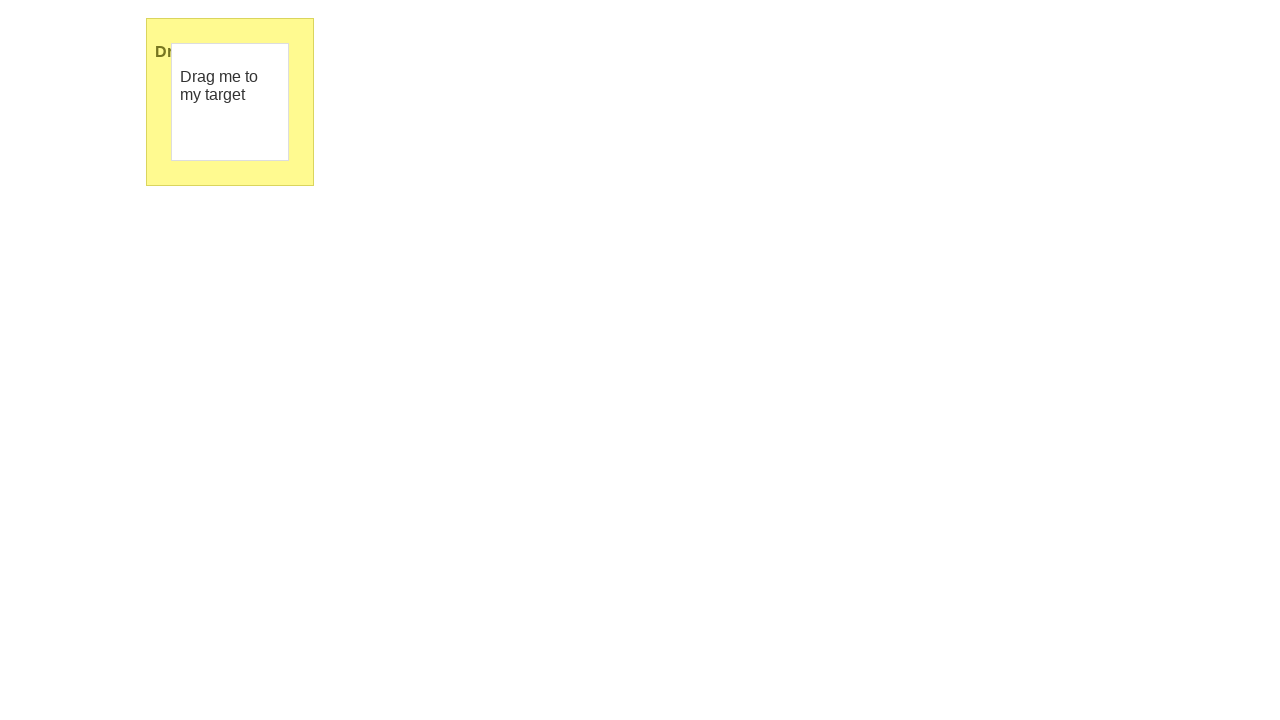

Verified drop was successful - droppable text changed to 'Dropped!'
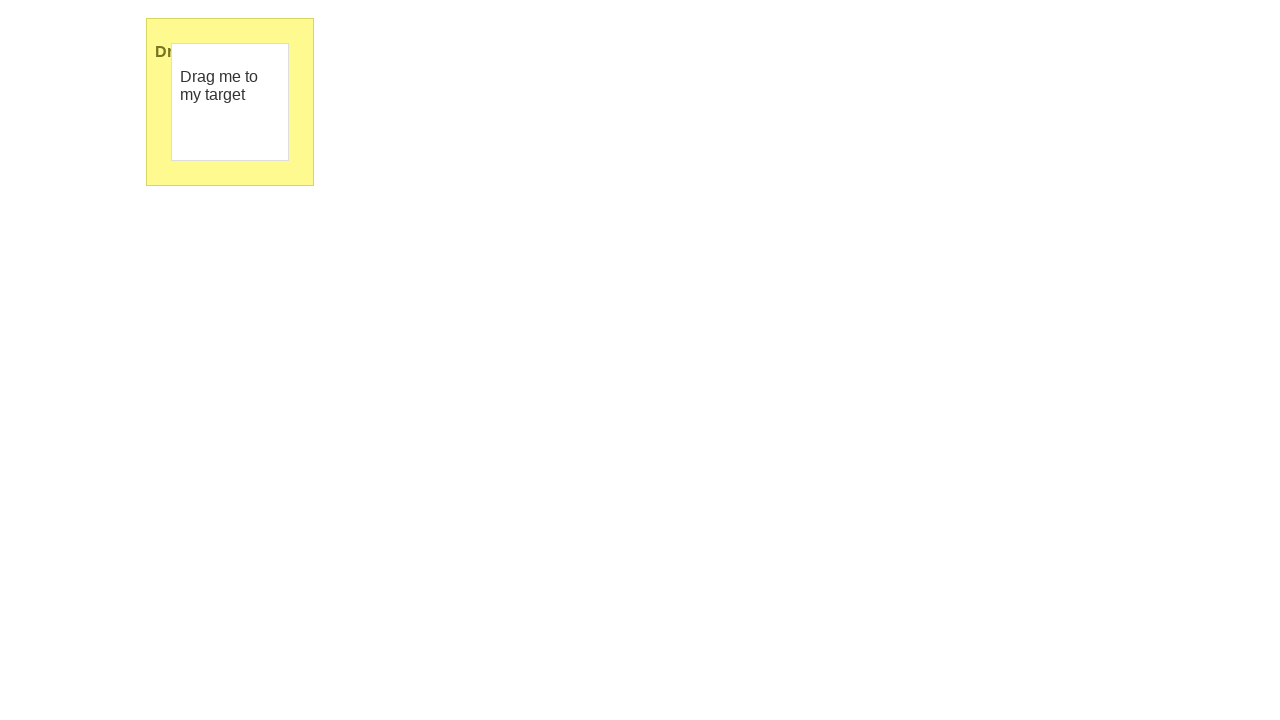

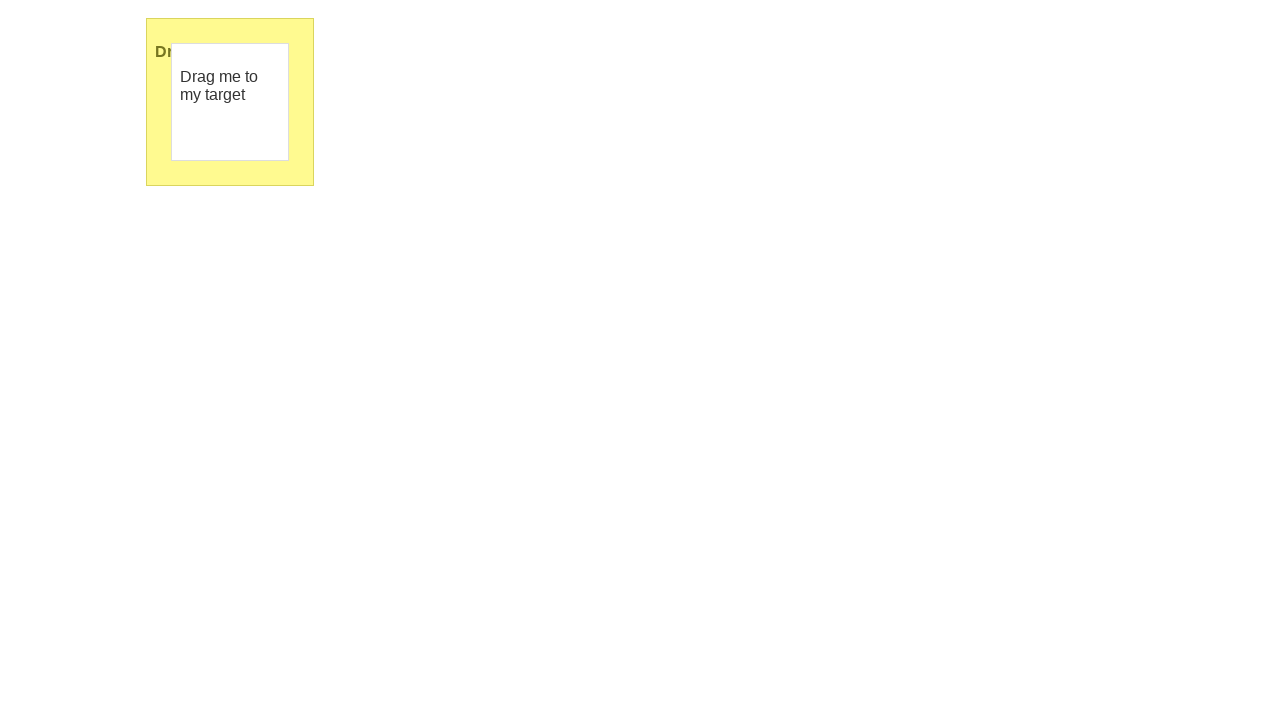